Tests an explicit wait scenario where the script waits for a price element to show "$100", then clicks a book button, reads a value, calculates a mathematical result, fills it into an input field, and submits the form.

Starting URL: http://suninjuly.github.io/explicit_wait2.html

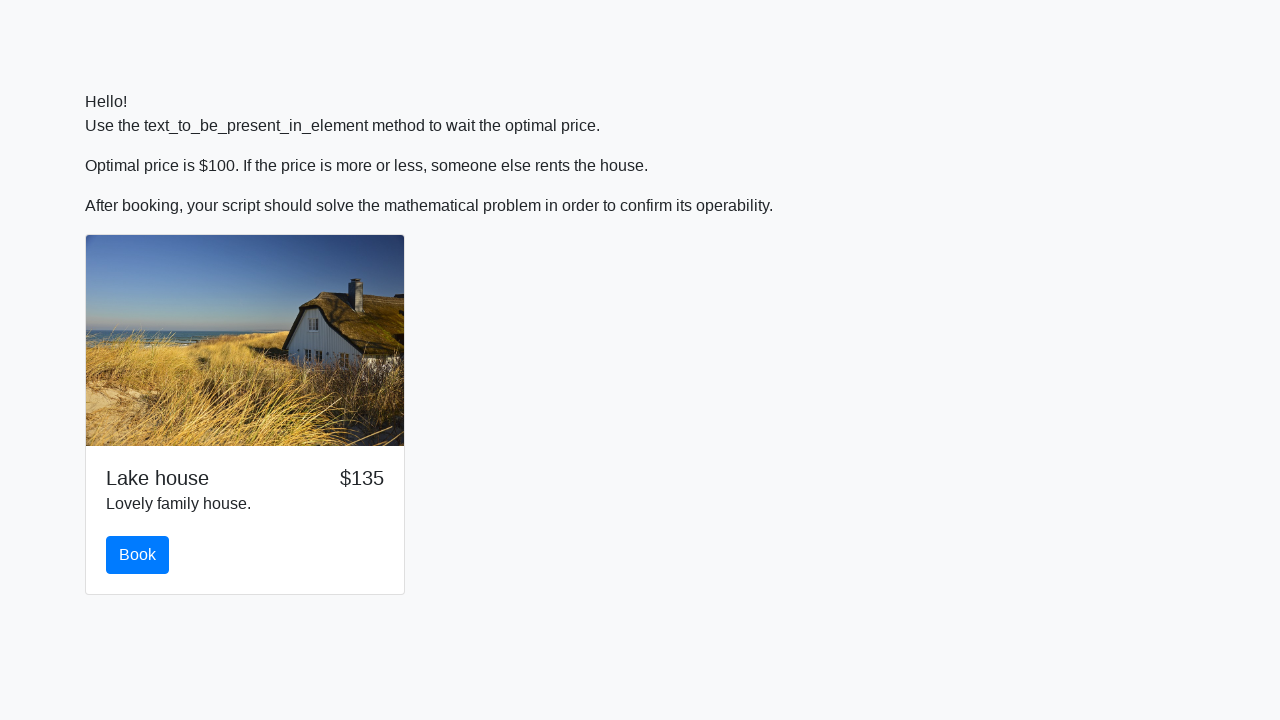

Waited for price element to display '$100'
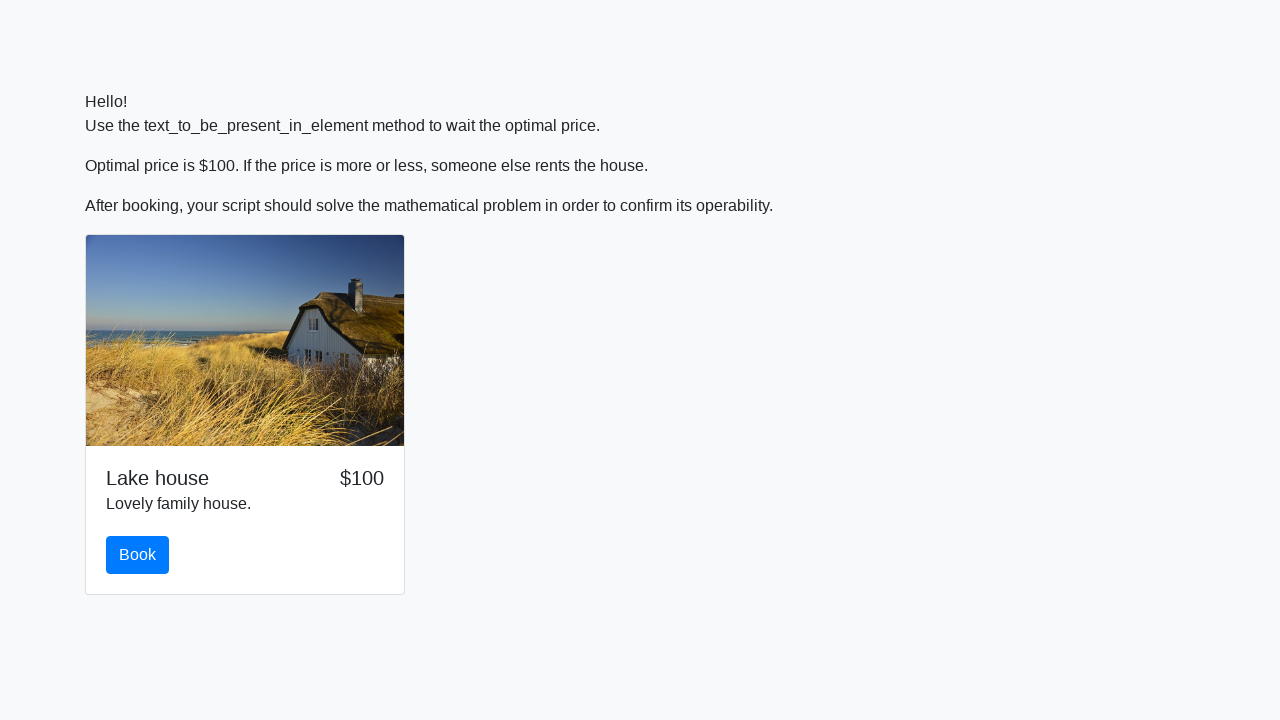

Clicked the book button at (138, 555) on #book
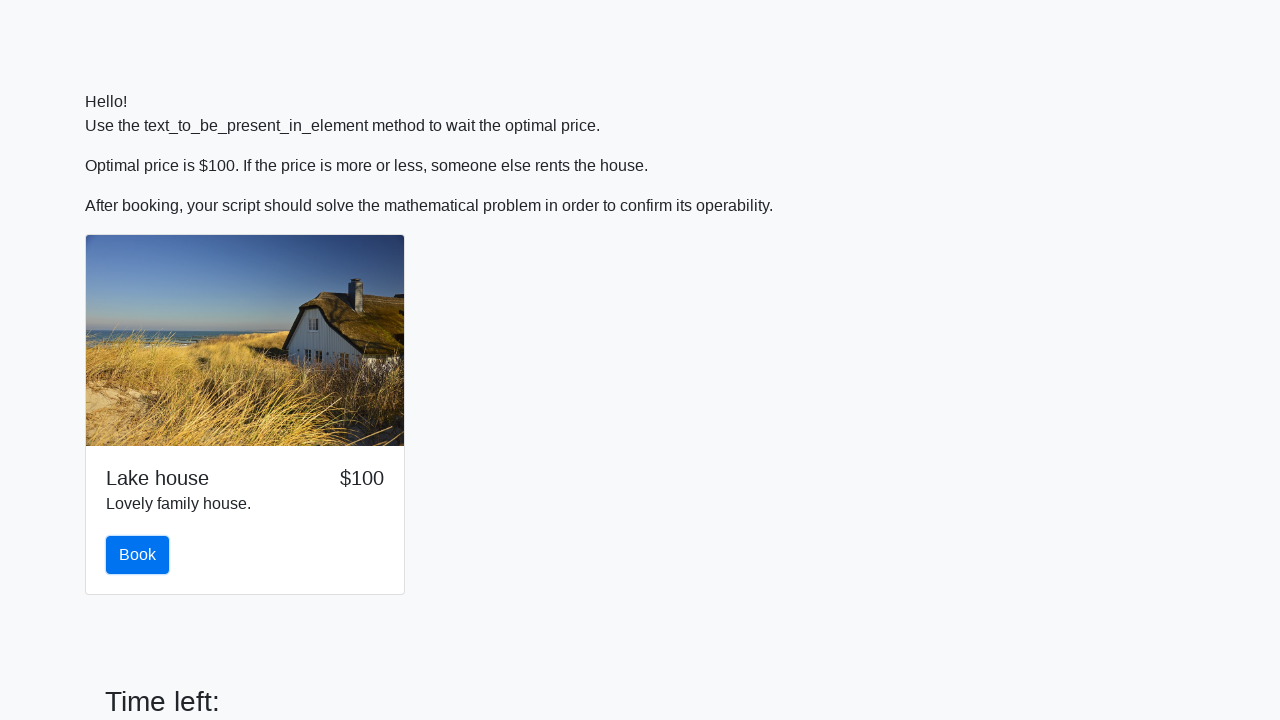

Retrieved value from input_value element
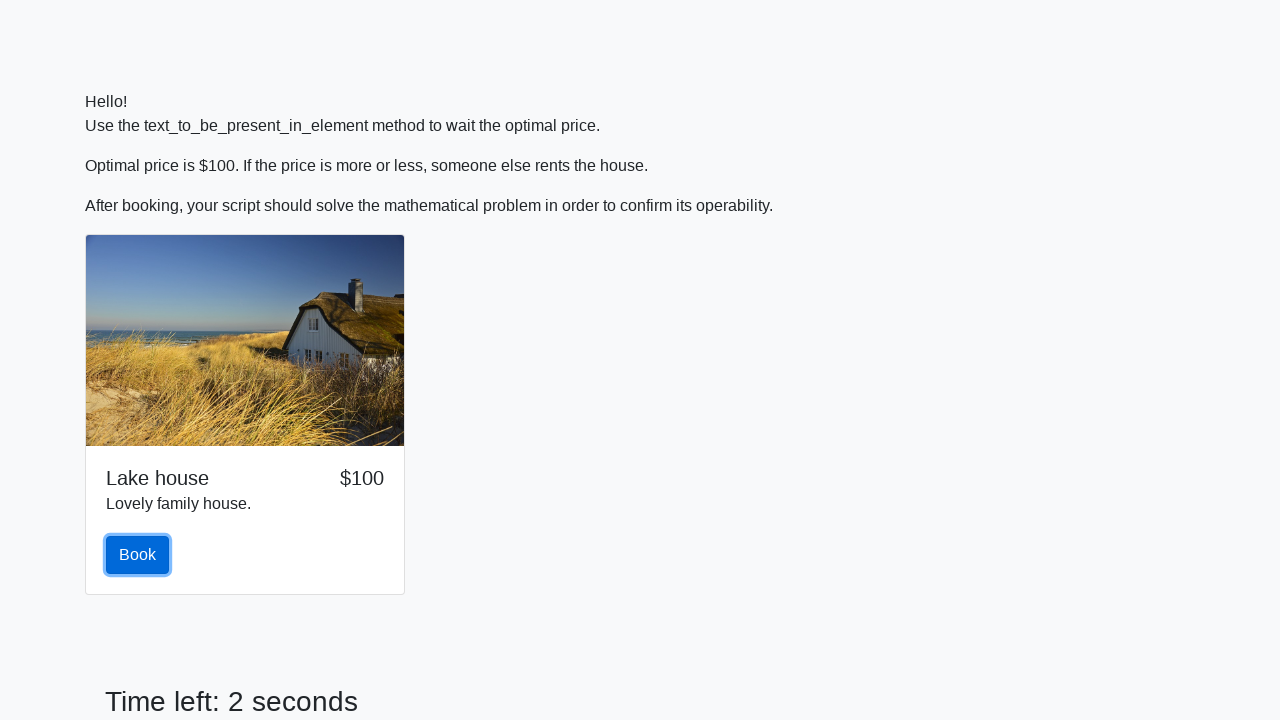

Calculated mathematical result from retrieved value
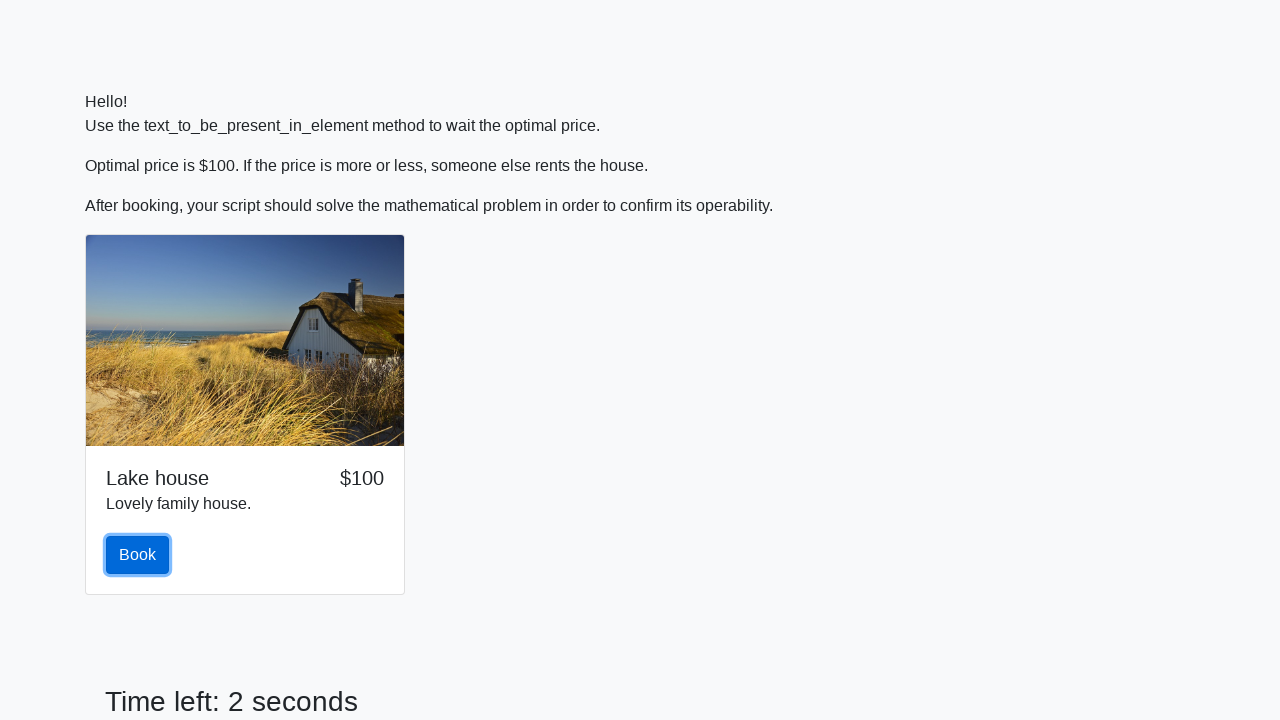

Filled input field with calculated value on input
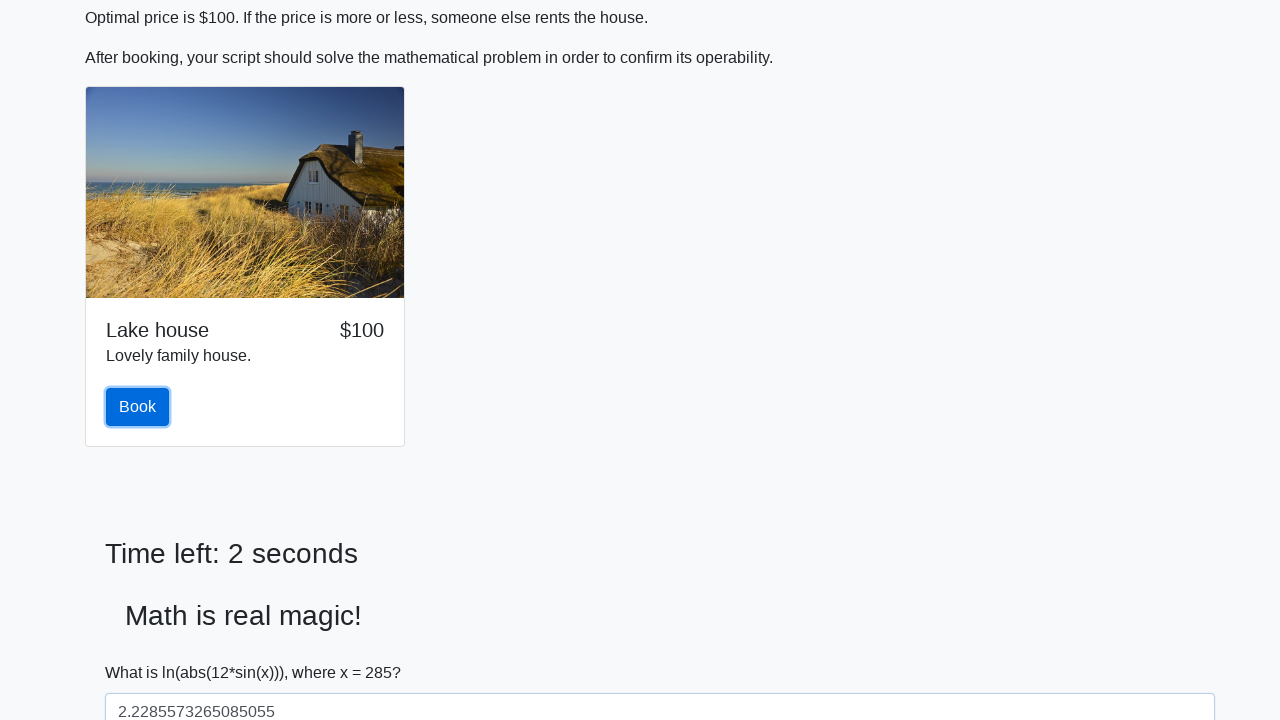

Clicked the submit button to submit form at (143, 651) on [type='submit']
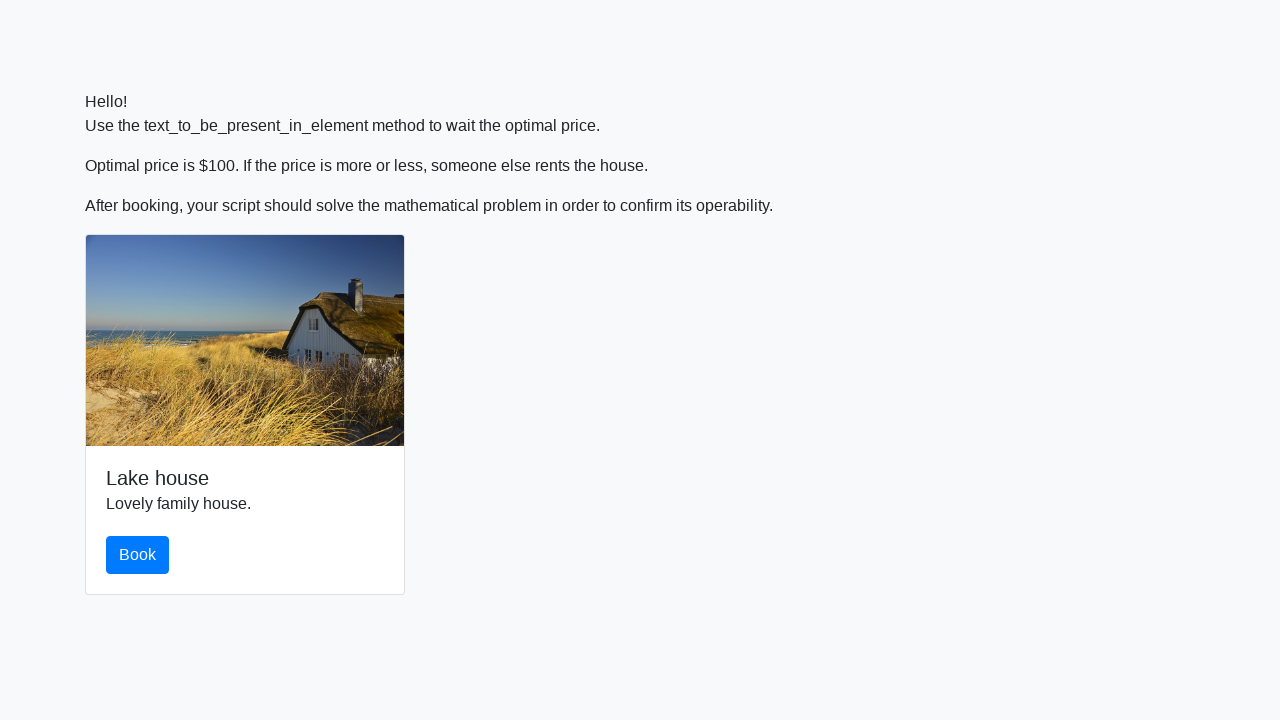

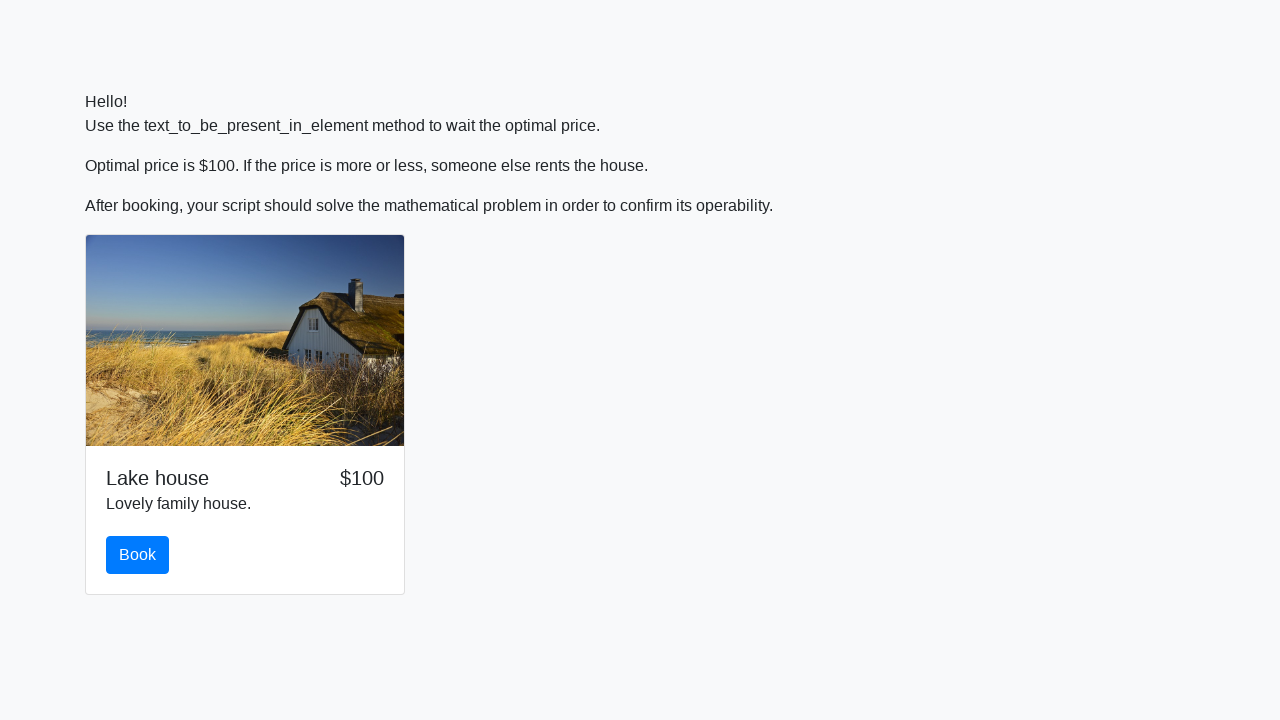